Tests form automation by filling text input, password, textarea, selecting radio button, clicking checkbox, selecting dropdown option, and submitting the form to verify confirmation message.

Starting URL: https://www.selenium.dev/selenium/web/web-form.html

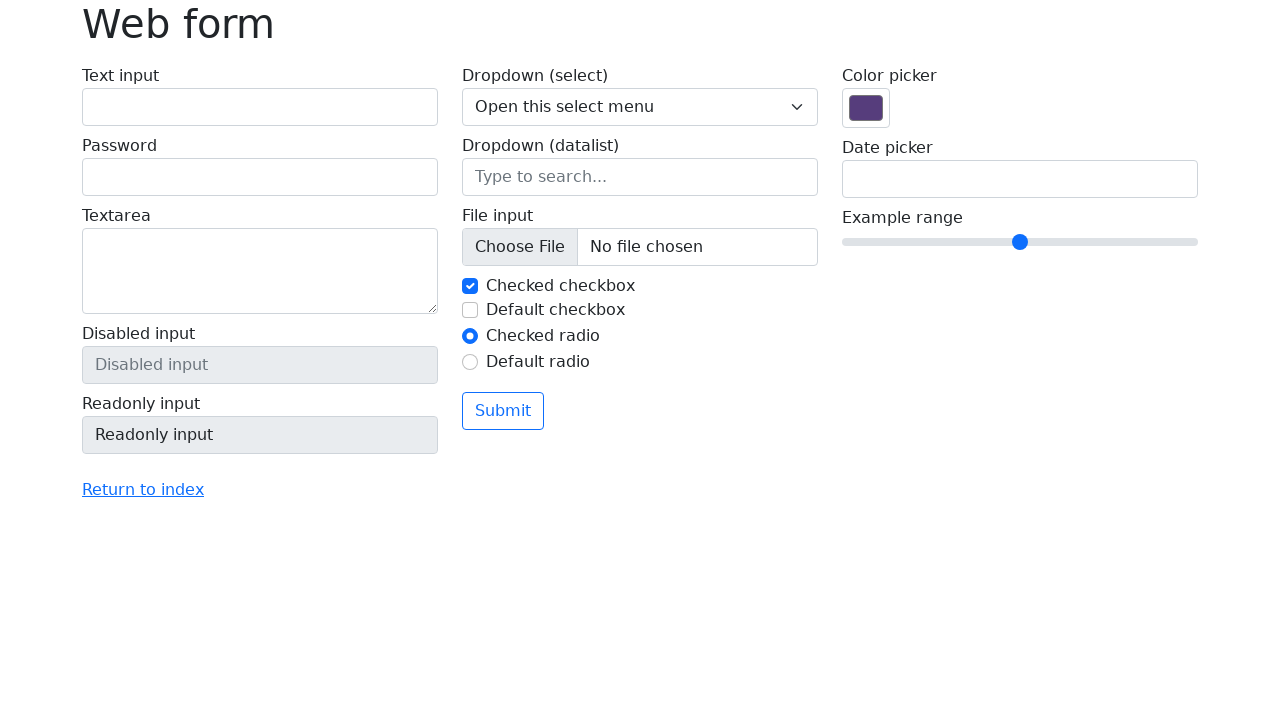

Filled text input field with 'Memo QA' on input[name='my-text']
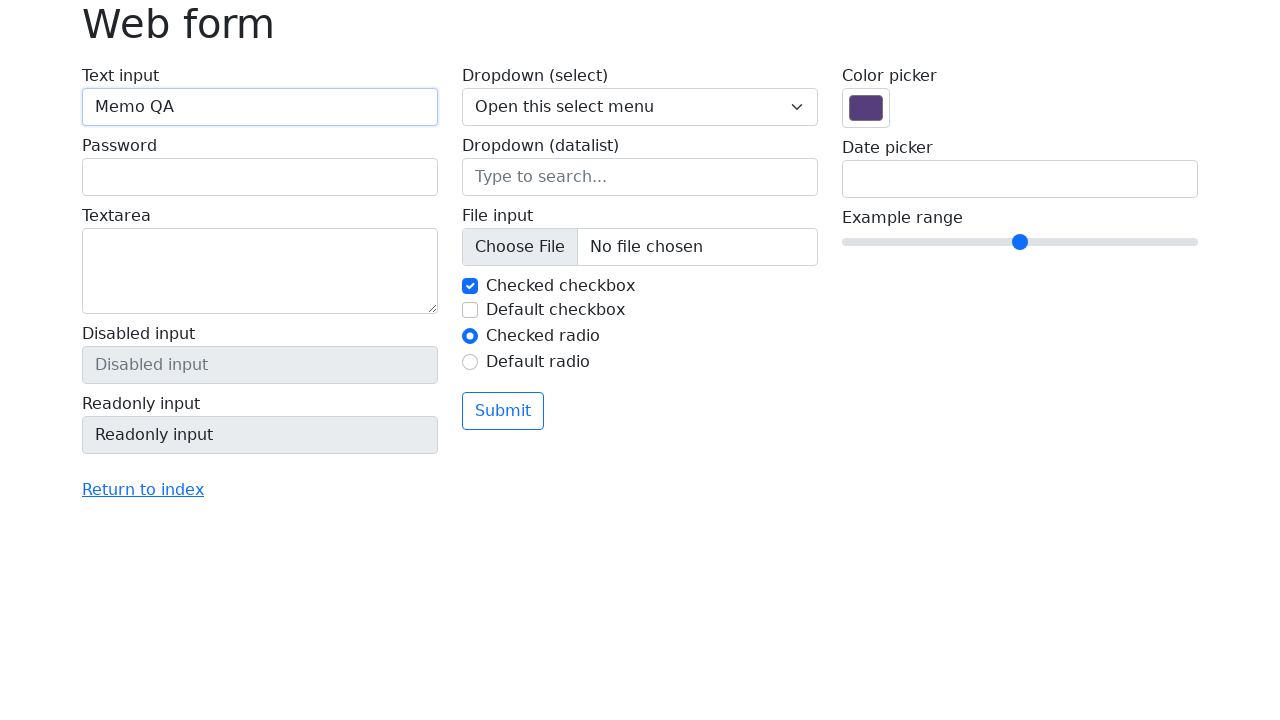

Filled password field with 'Secreto123' on input[name='my-password']
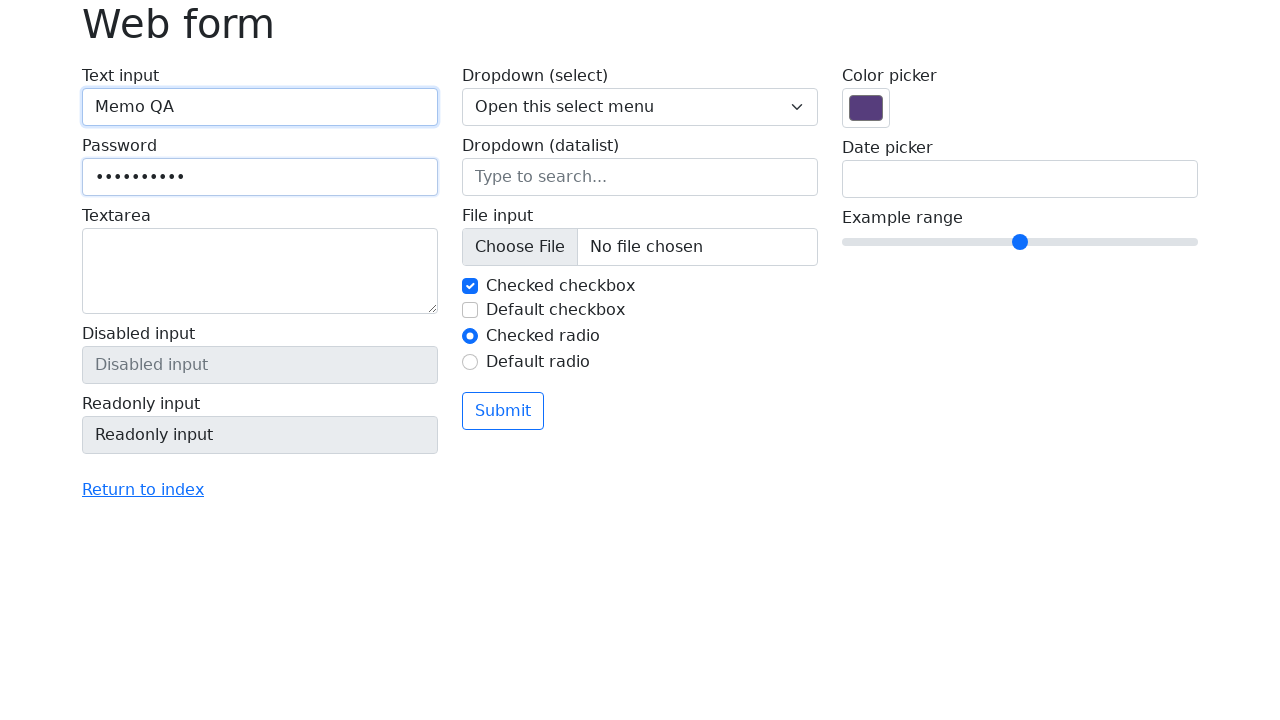

Filled textarea field with 'Some comments for the form.' on textarea[name='my-textarea']
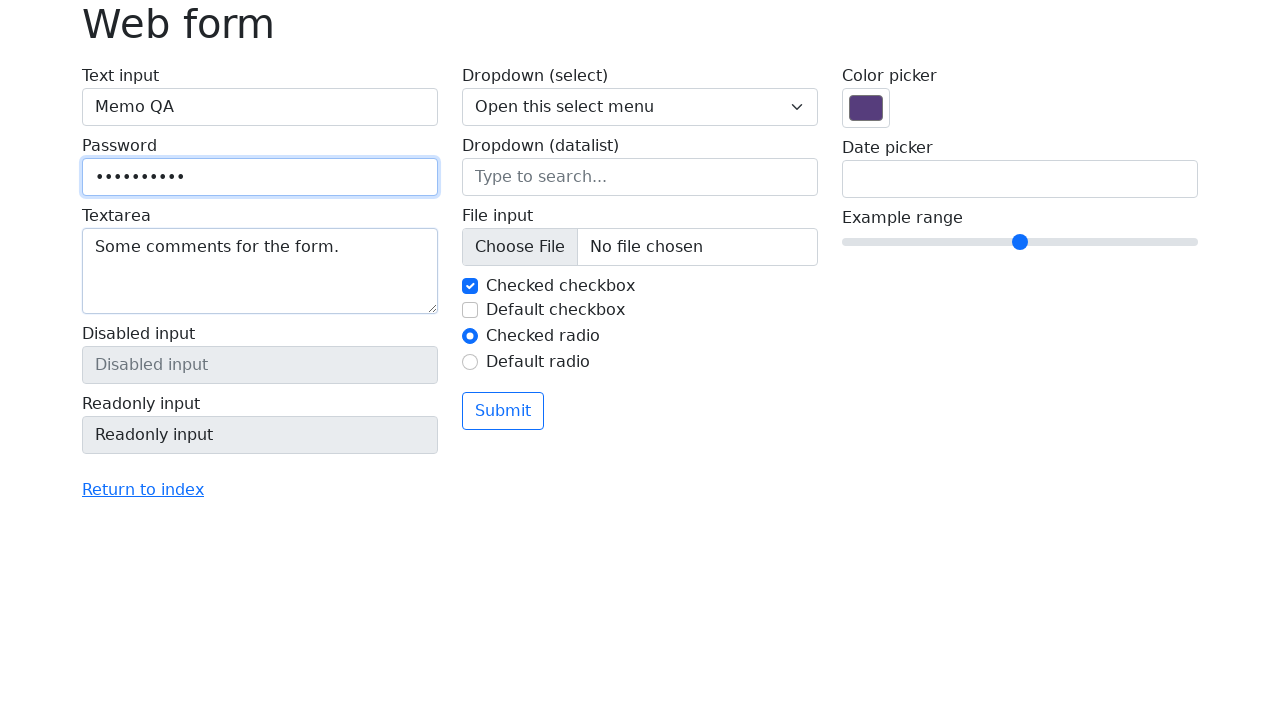

Selected radio button Option 2 at (470, 362) on #my-radio-2
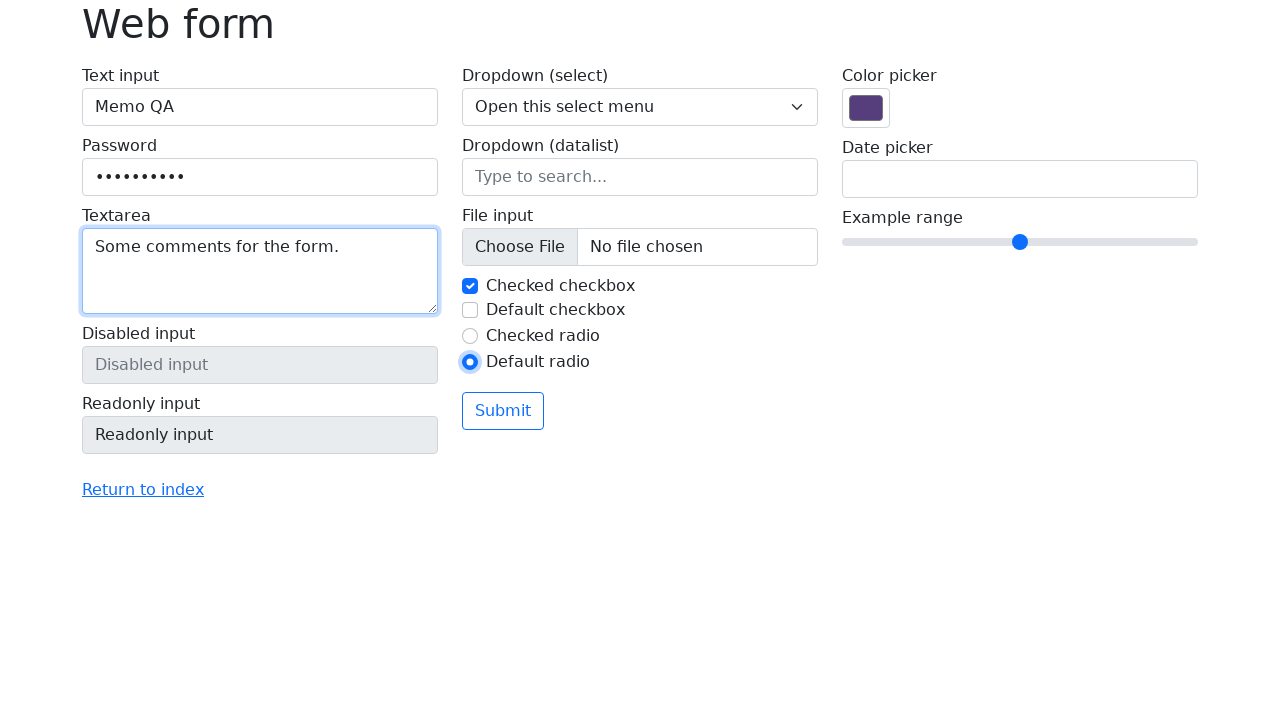

Clicked checkbox at (470, 286) on input[type='checkbox']
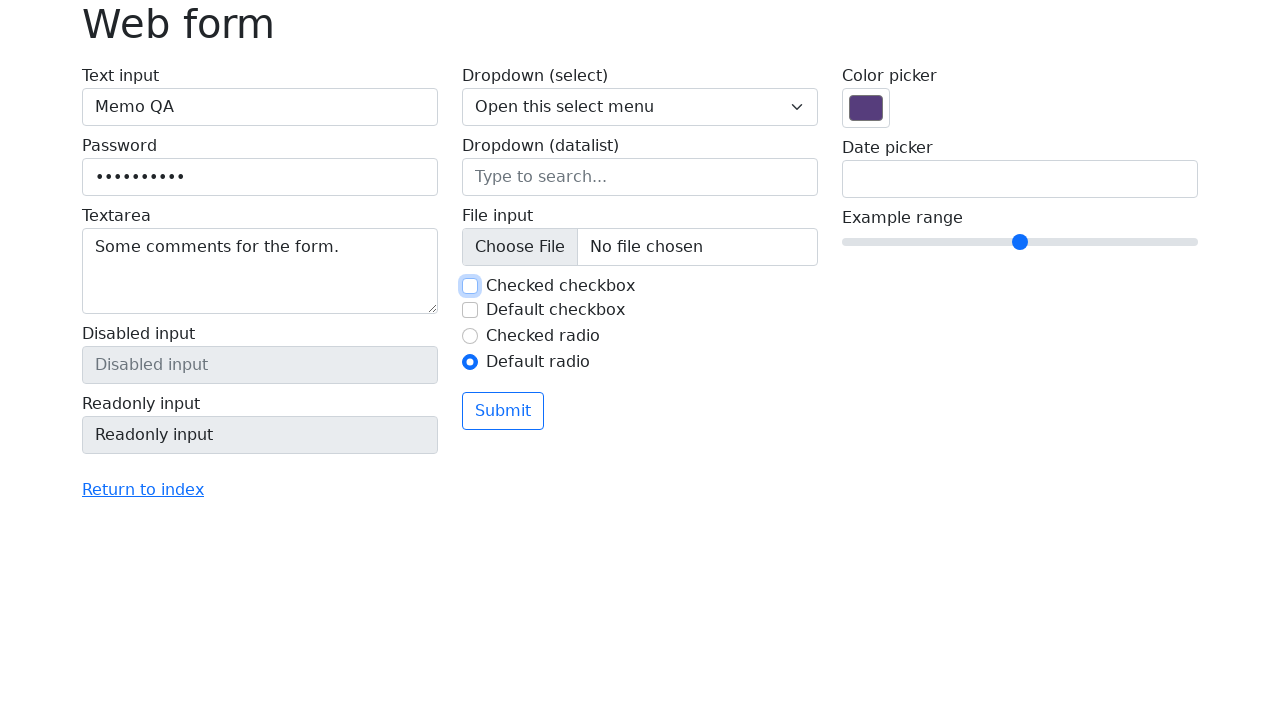

Selected 'Two' from dropdown menu on select[name='my-select']
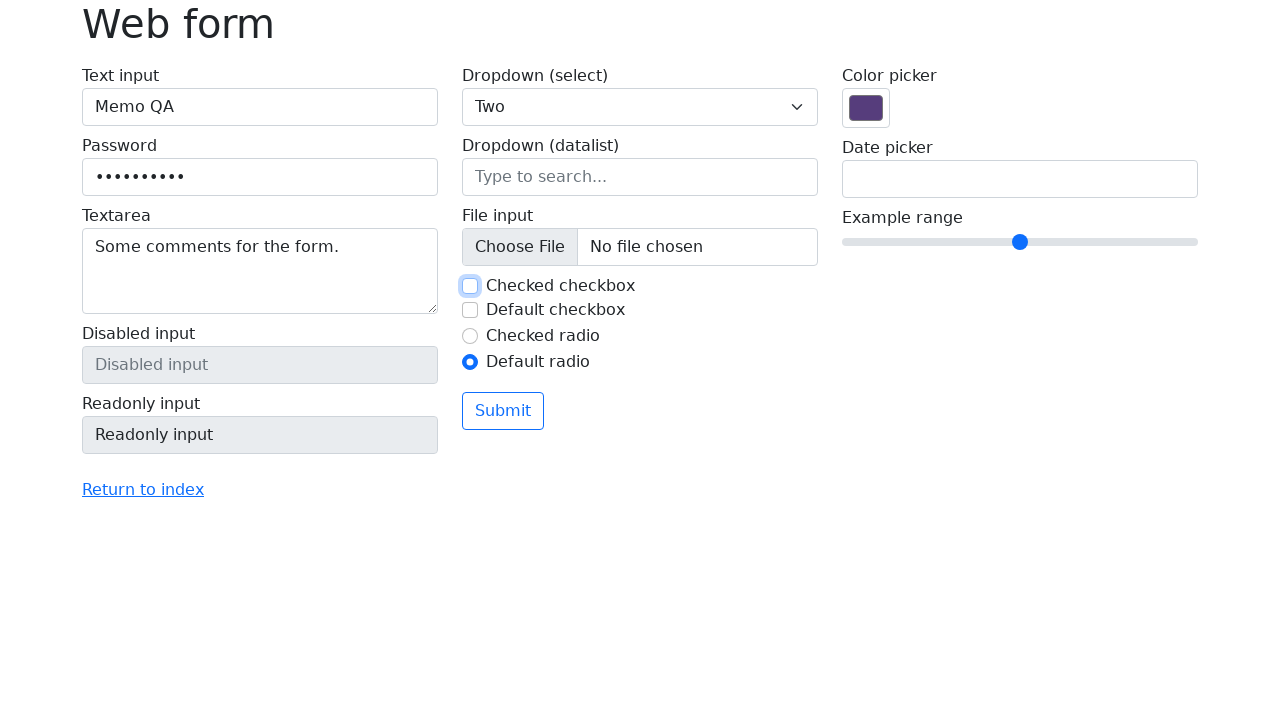

Clicked Submit button to submit the form at (503, 411) on button:has-text('Submit')
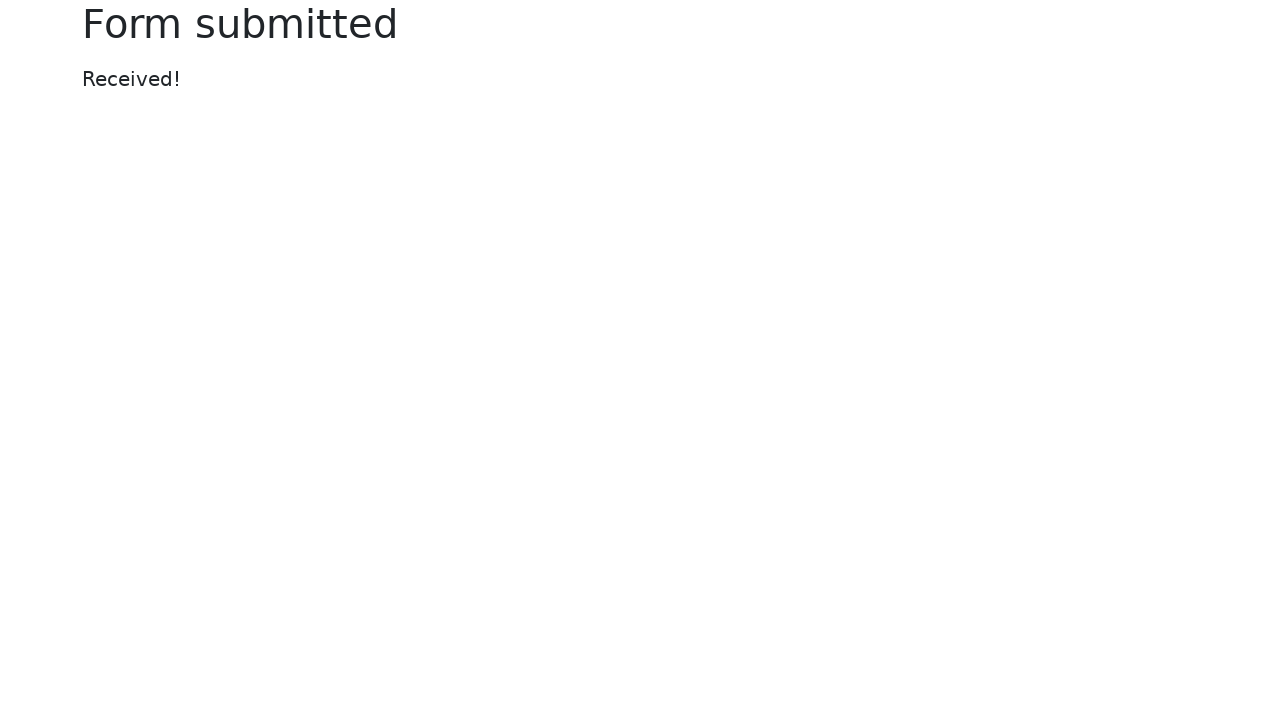

Confirmation message element loaded
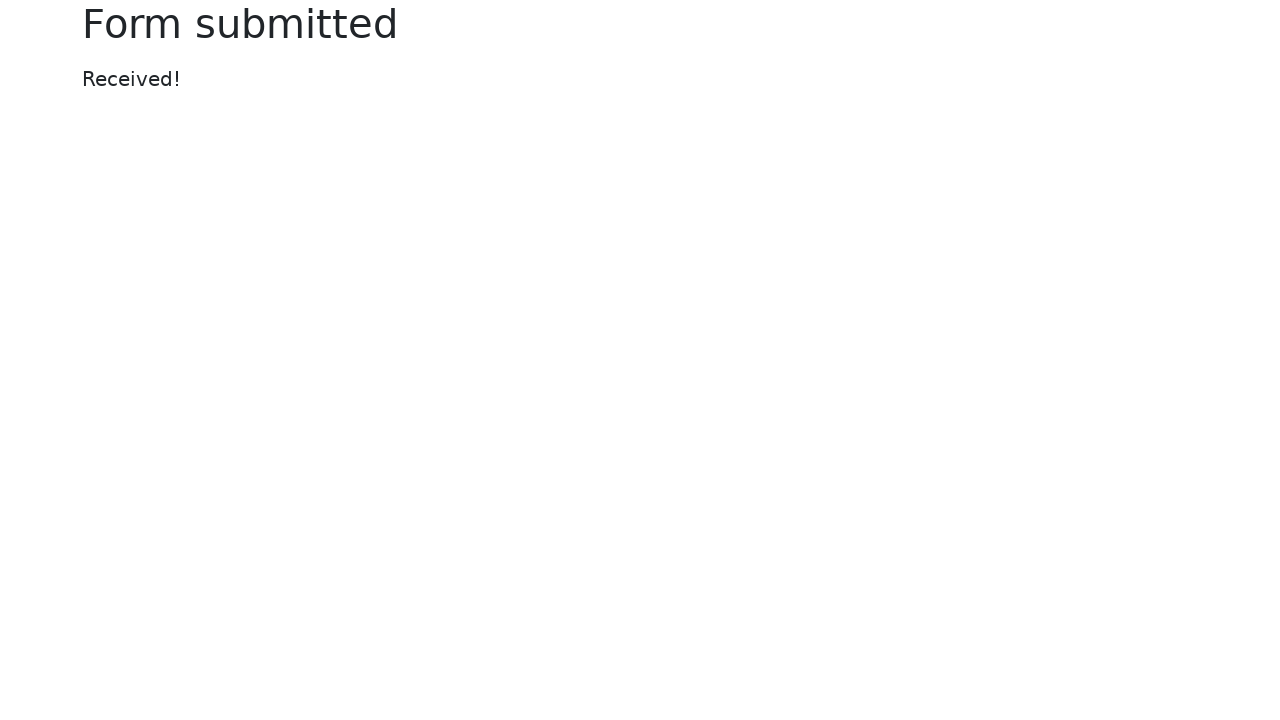

Verified form submission confirmation message displays 'Received!'
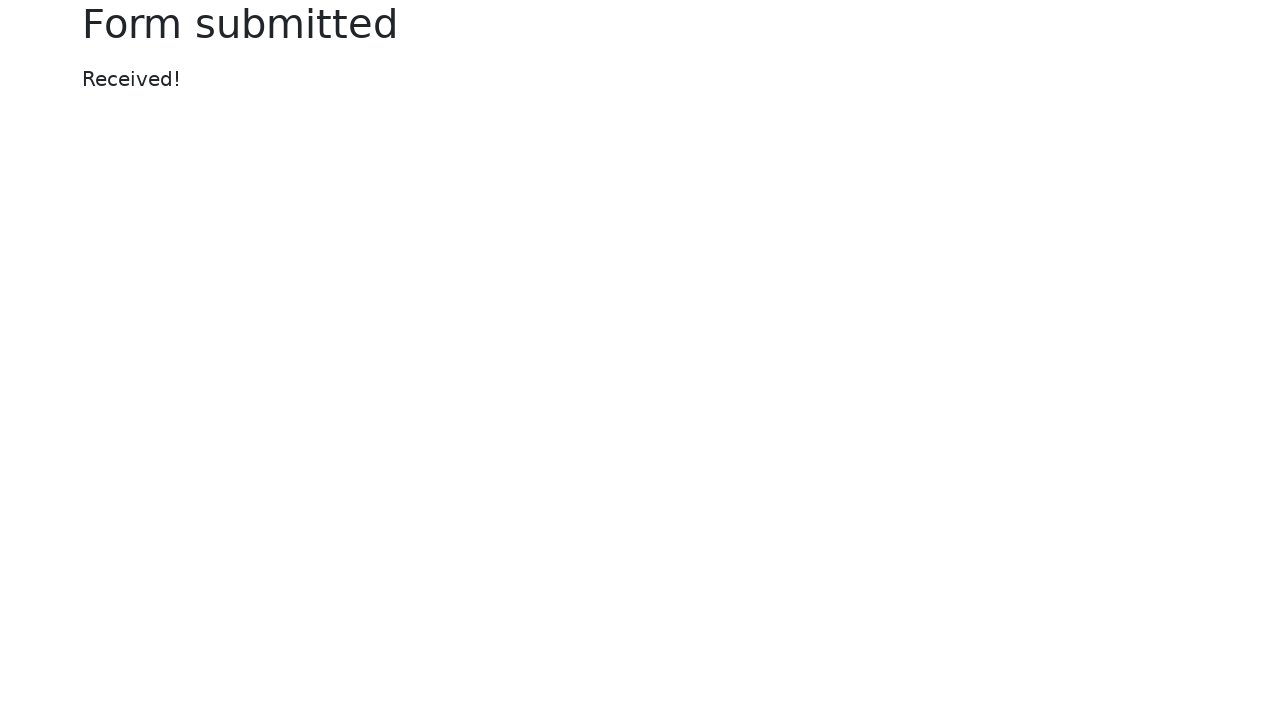

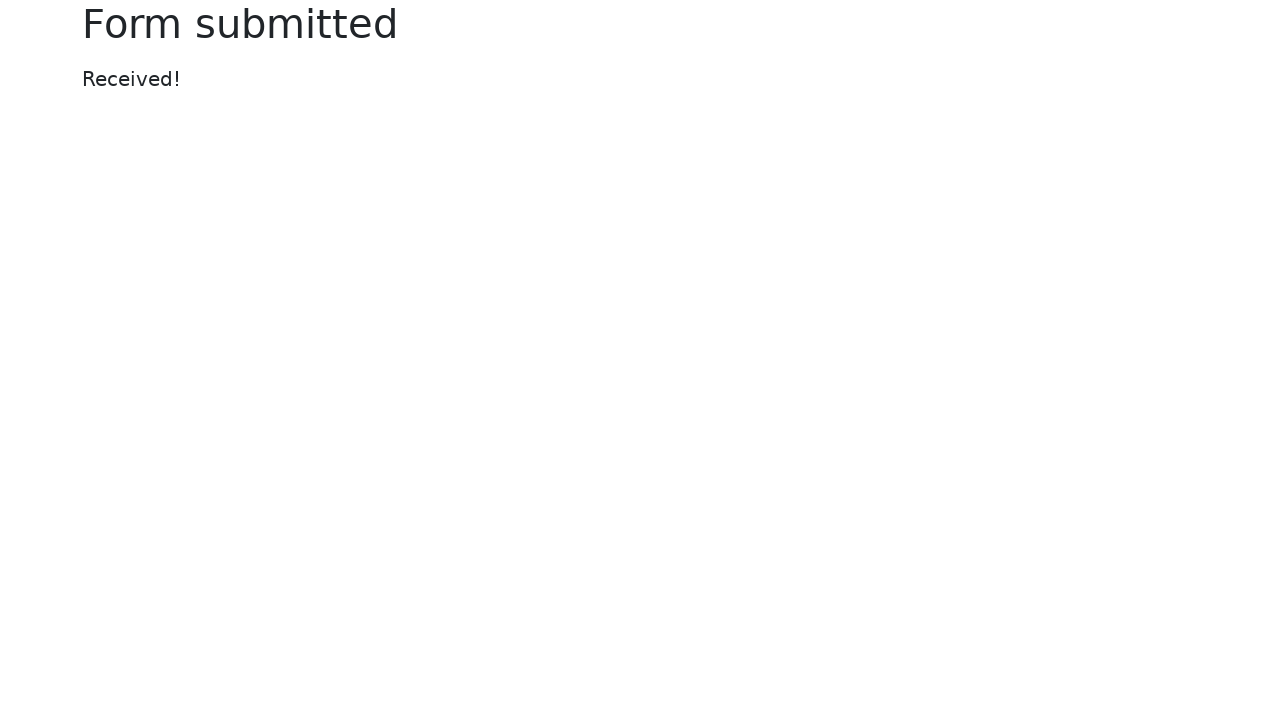